Tests form filling using XPath selectors with attribute=value patterns to enter first name, last name, and job title

Starting URL: https://formy-project.herokuapp.com/form

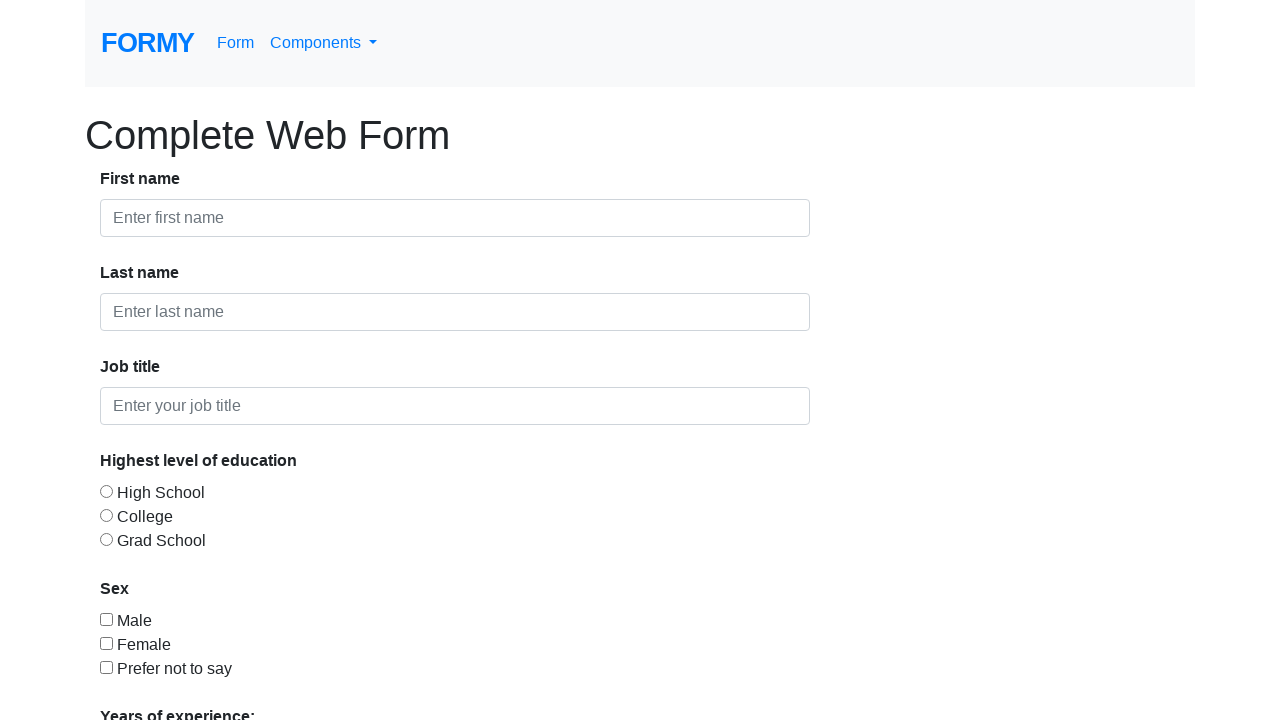

Filled first name field with 'Sarah' using XPath selector on xpath=//input[@id='first-name']
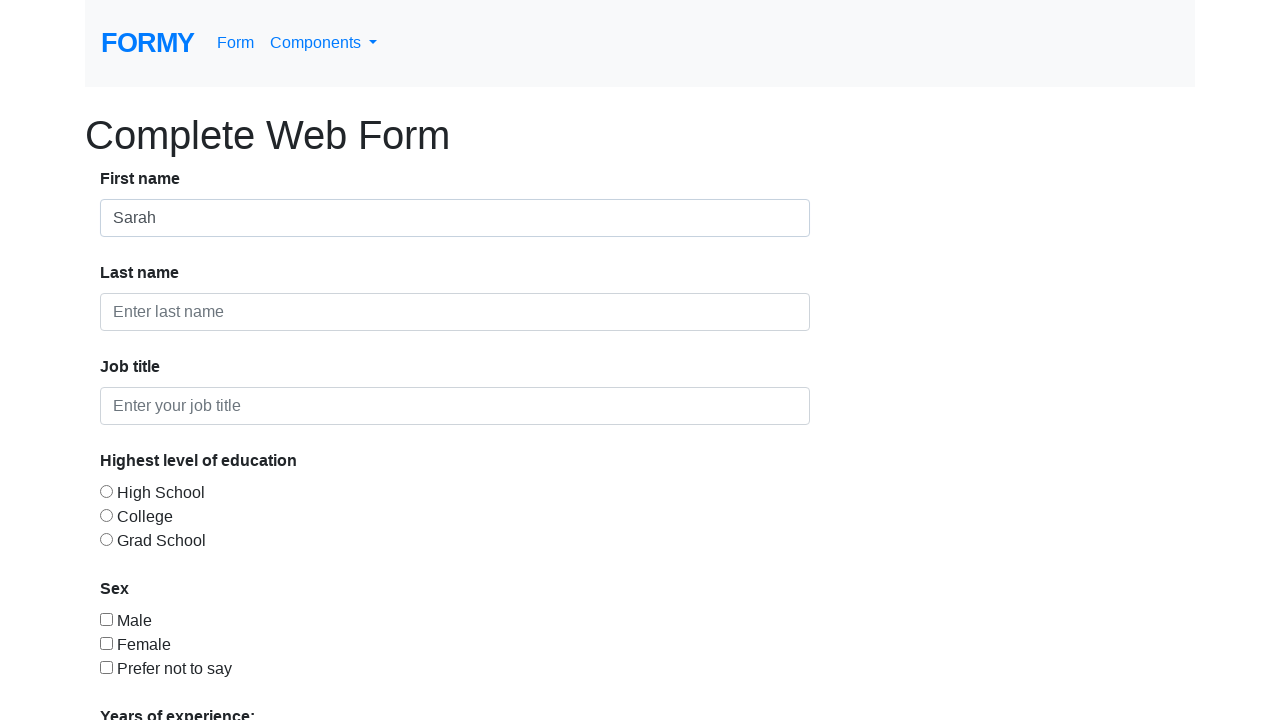

Filled last name field with 'Williams' using XPath selector on xpath=//input[@id='last-name']
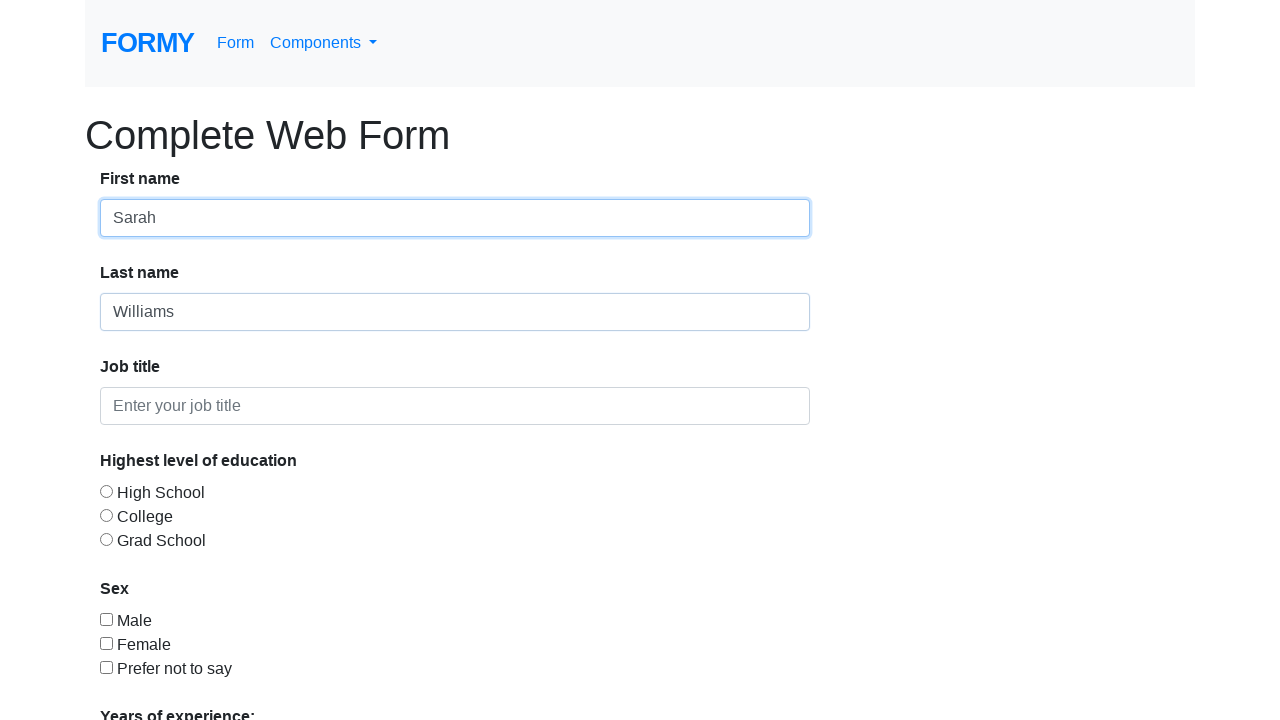

Filled job title field with 'Data Analyst' using XPath selector on xpath=//input[@id='job-title']
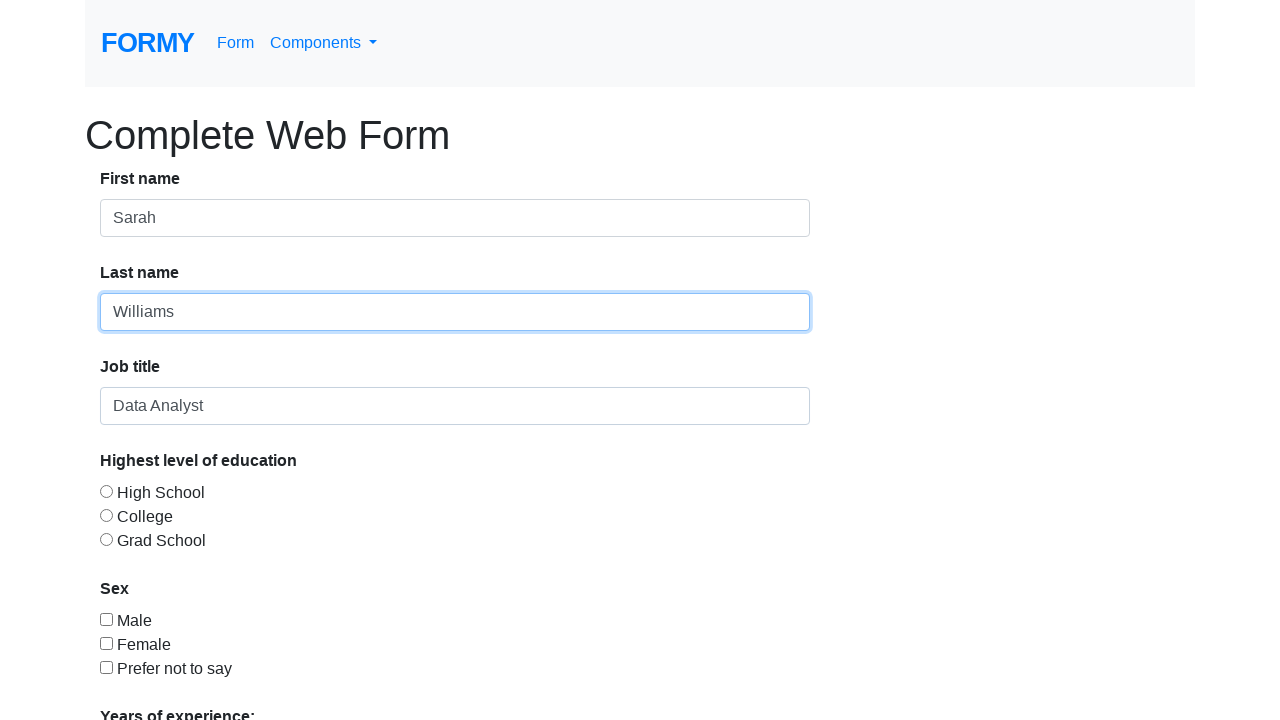

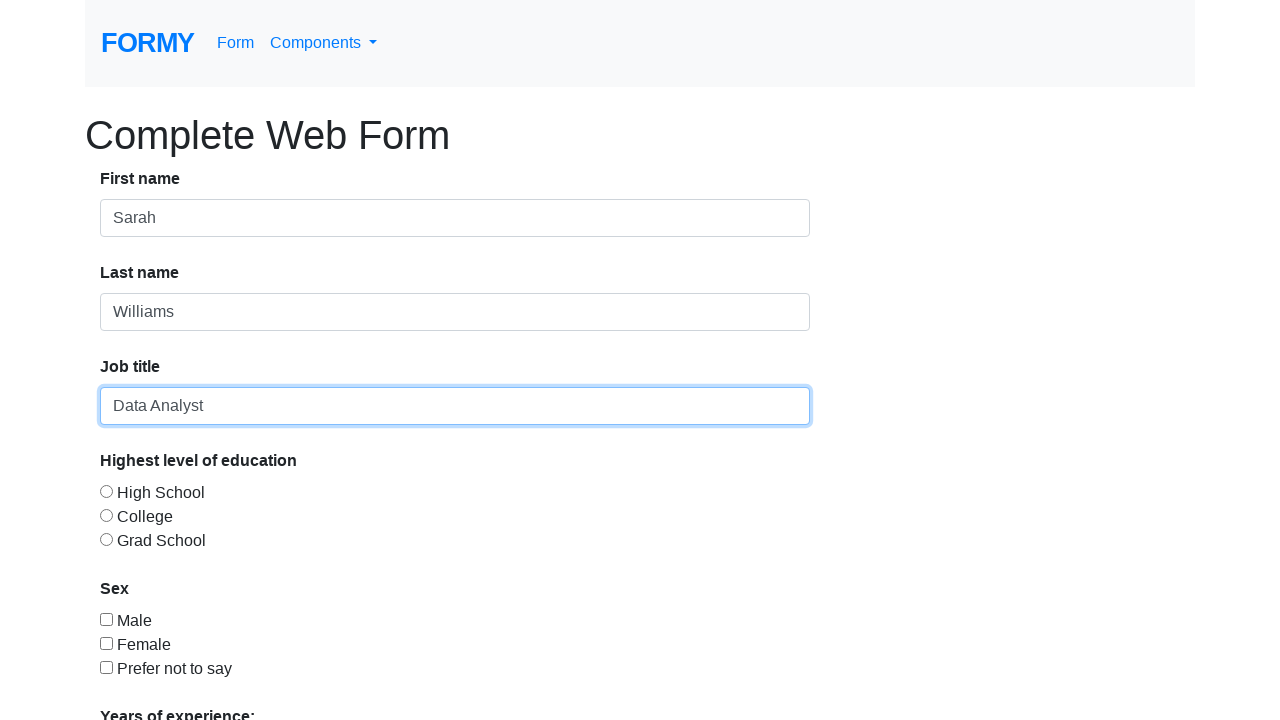